Tests mouse hover functionality by hovering over nested menu items and clicking a sub-menu item

Starting URL: https://demoqa.com/menu/

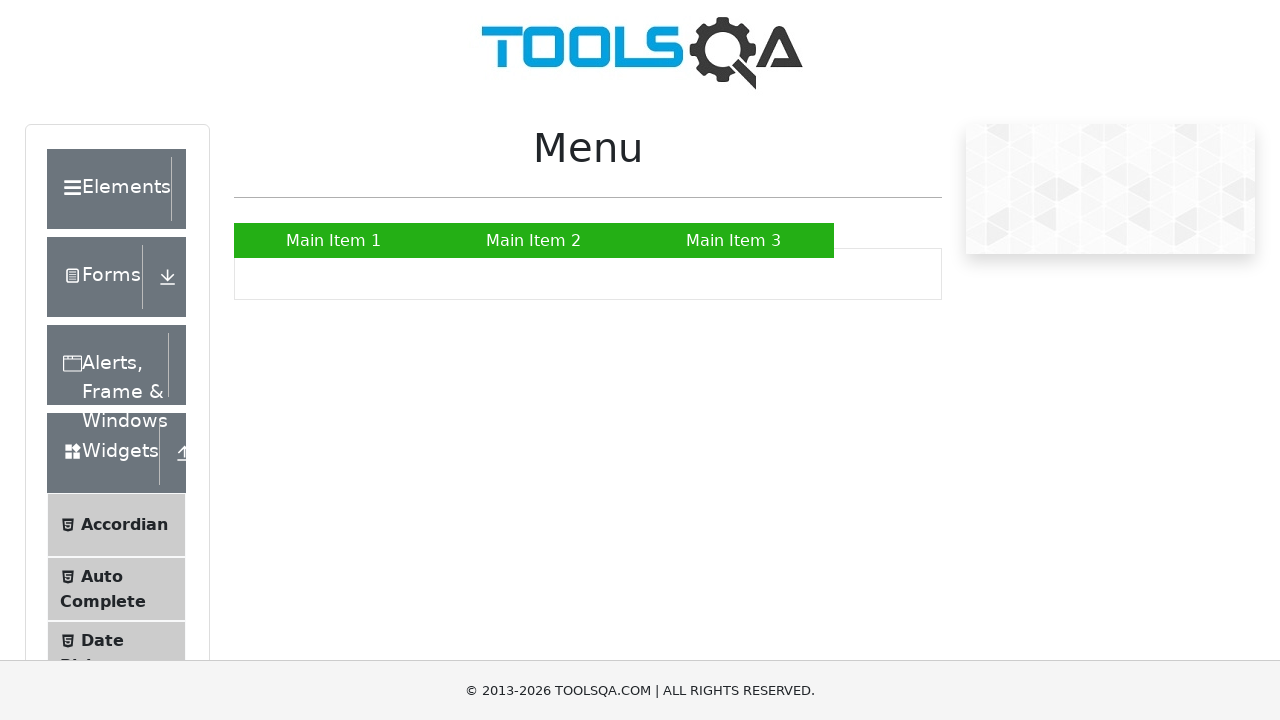

Hovered over Main Item 2 to reveal submenu at (534, 240) on a:has-text('Main Item 2')
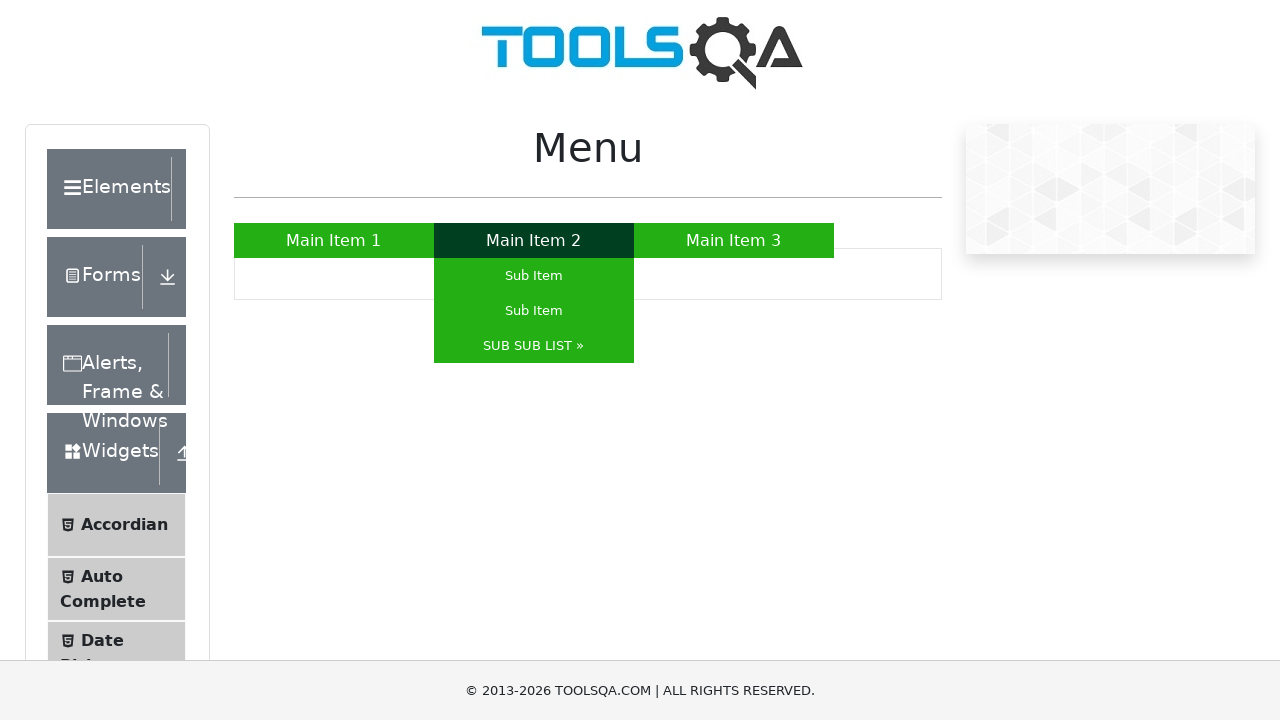

Hovered over SUB SUB LIST to reveal nested submenu at (534, 346) on a:has-text('SUB SUB LIST »')
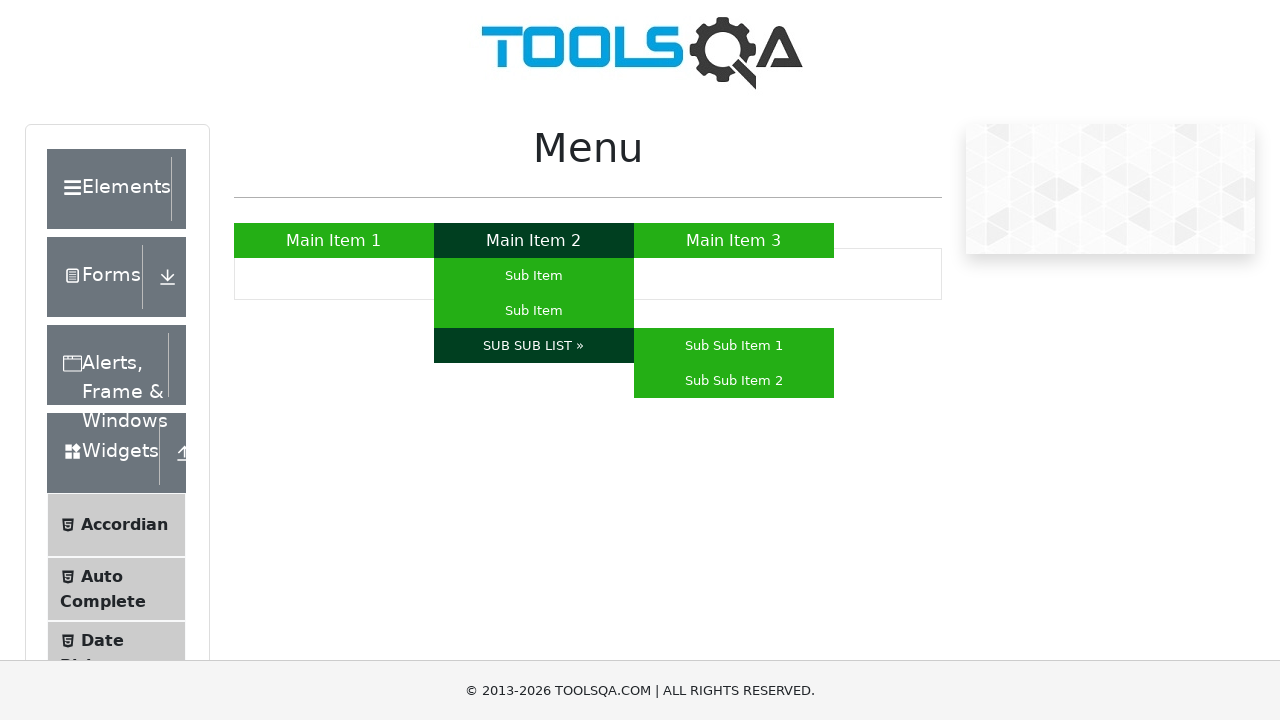

Hovered over Sub Sub Item 2 at (734, 380) on a:has-text('Sub Sub Item 2')
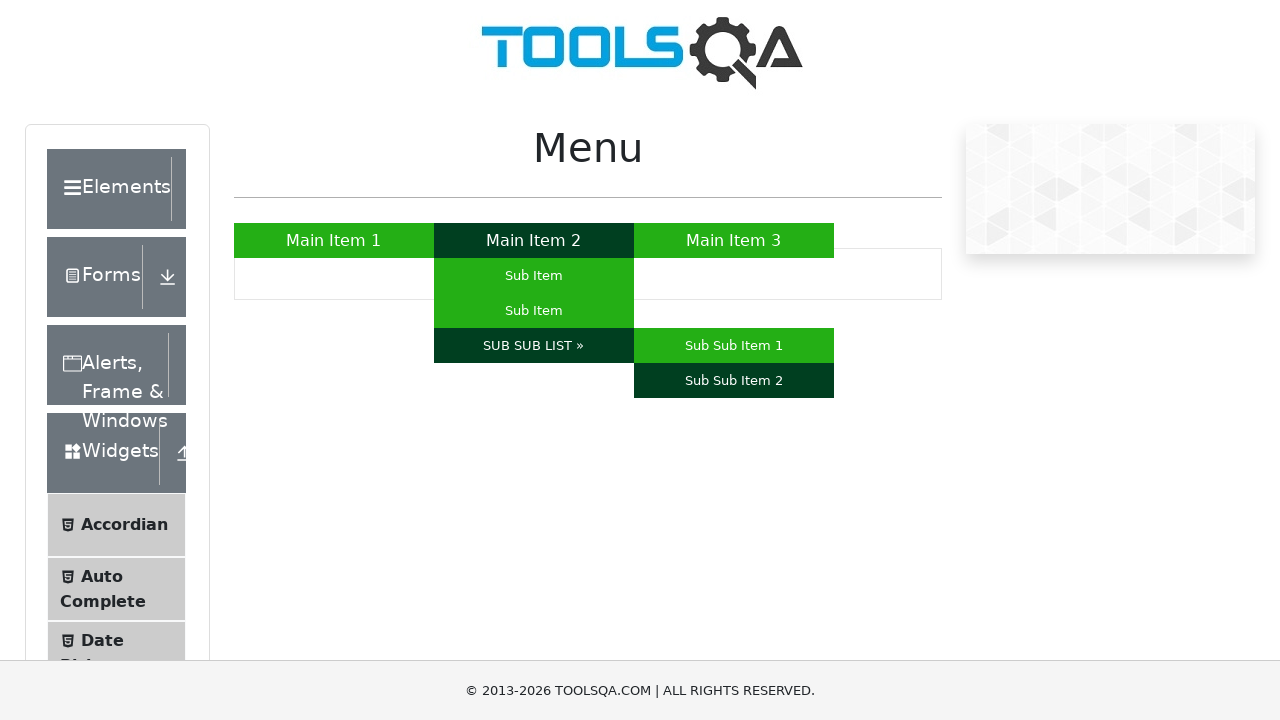

Clicked on Sub Sub Item 2 menu item at (734, 380) on a:has-text('Sub Sub Item 2')
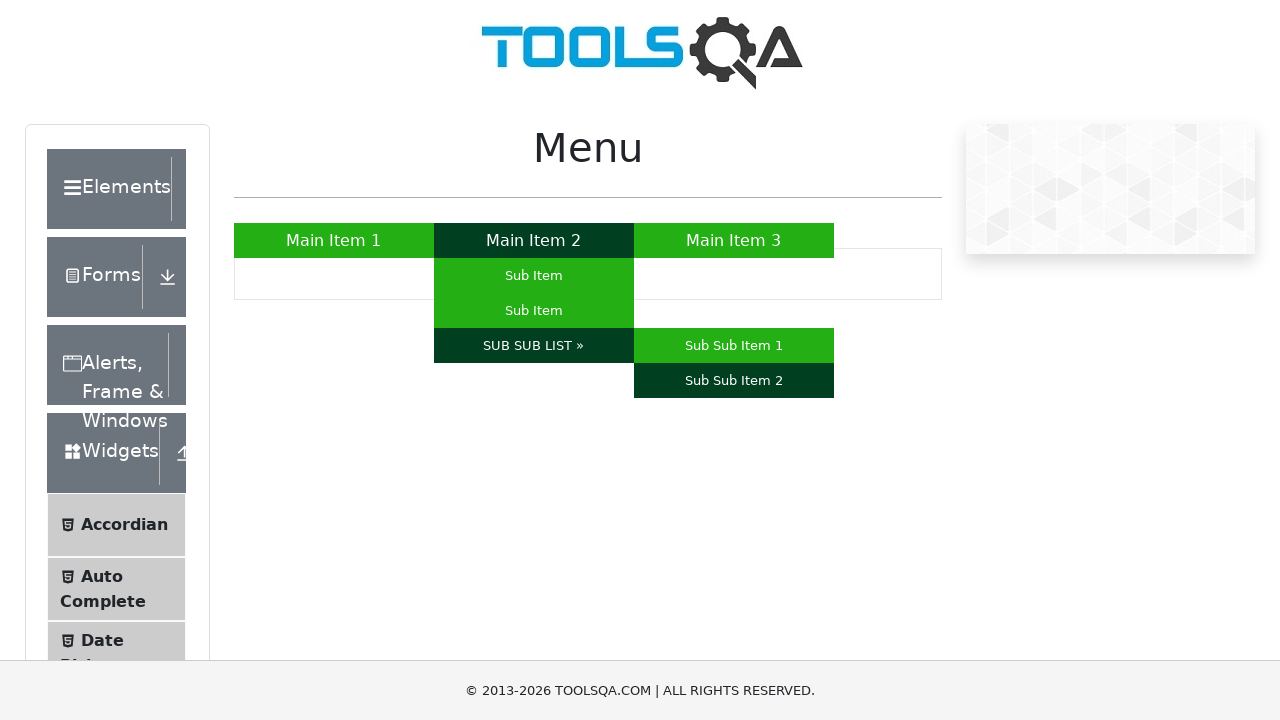

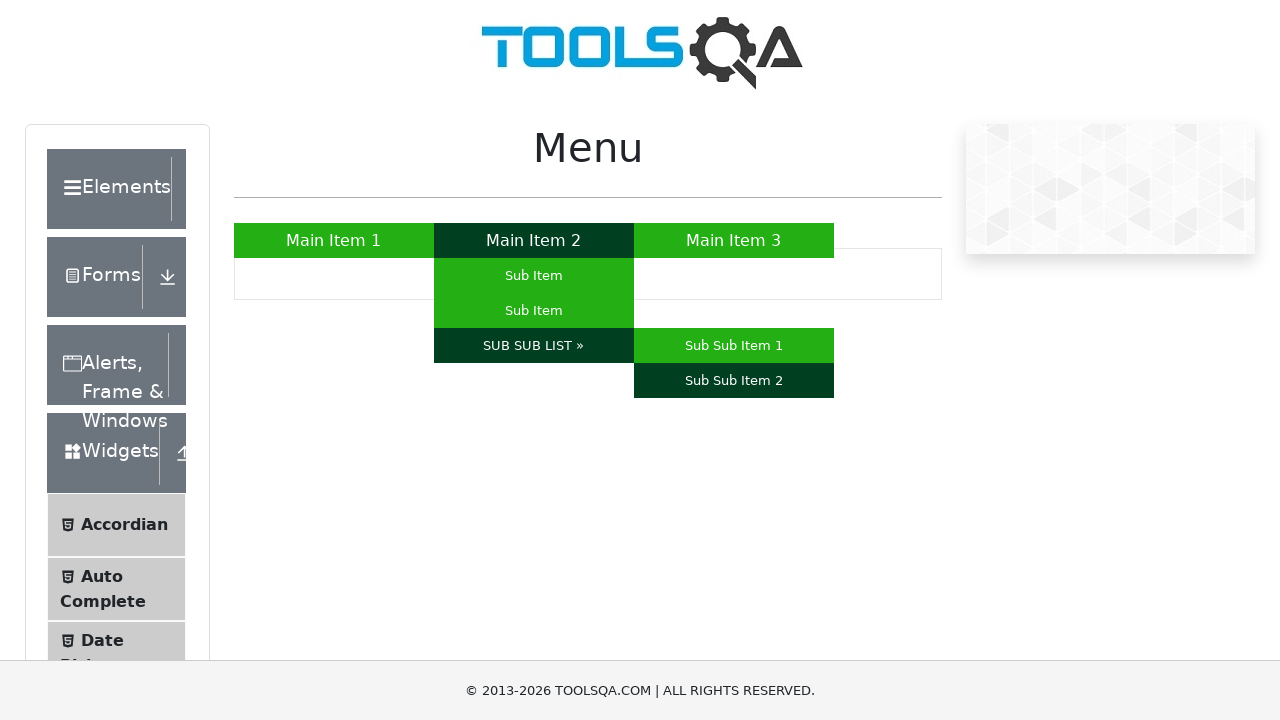